Tests button click functionality on the DemoQA buttons page by clicking the "Click Me" button and verifying the interaction

Starting URL: https://demoqa.com/buttons

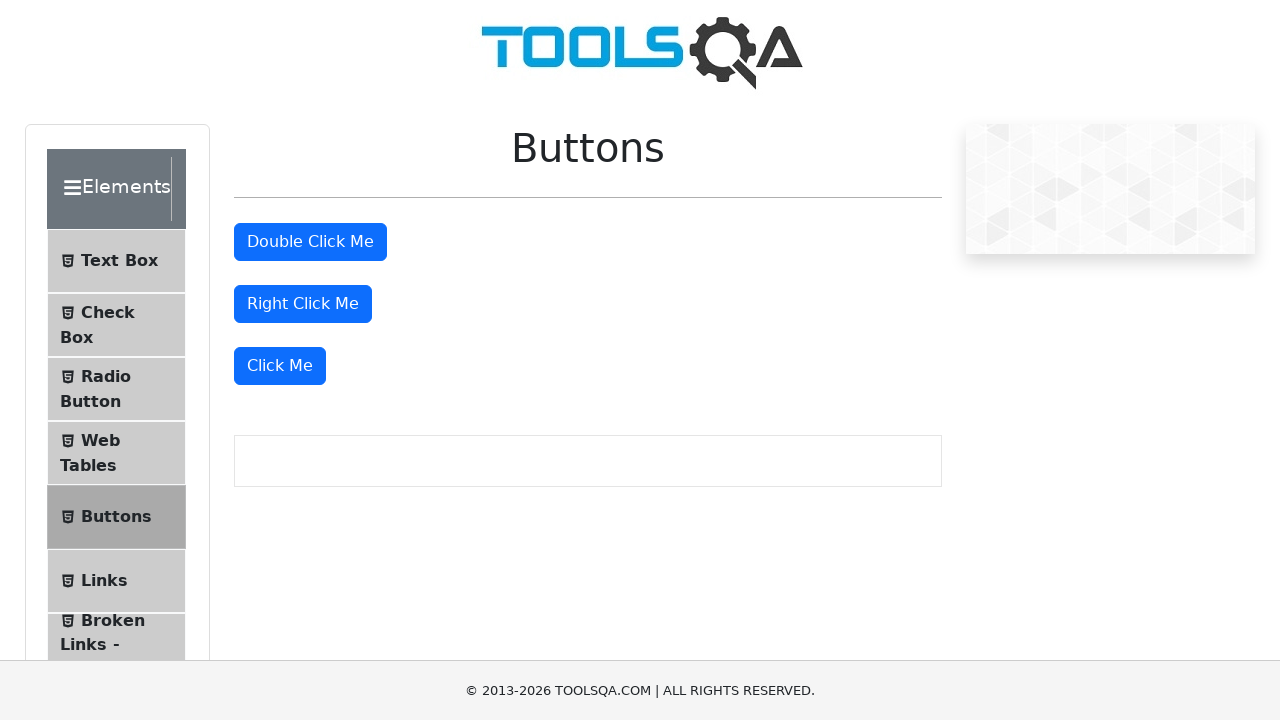

Clicked the 'Click Me' button on DemoQA buttons page at (280, 366) on button:has-text('Click Me'):not([id='doubleClickBtn']):not([id='rightClickBtn'])
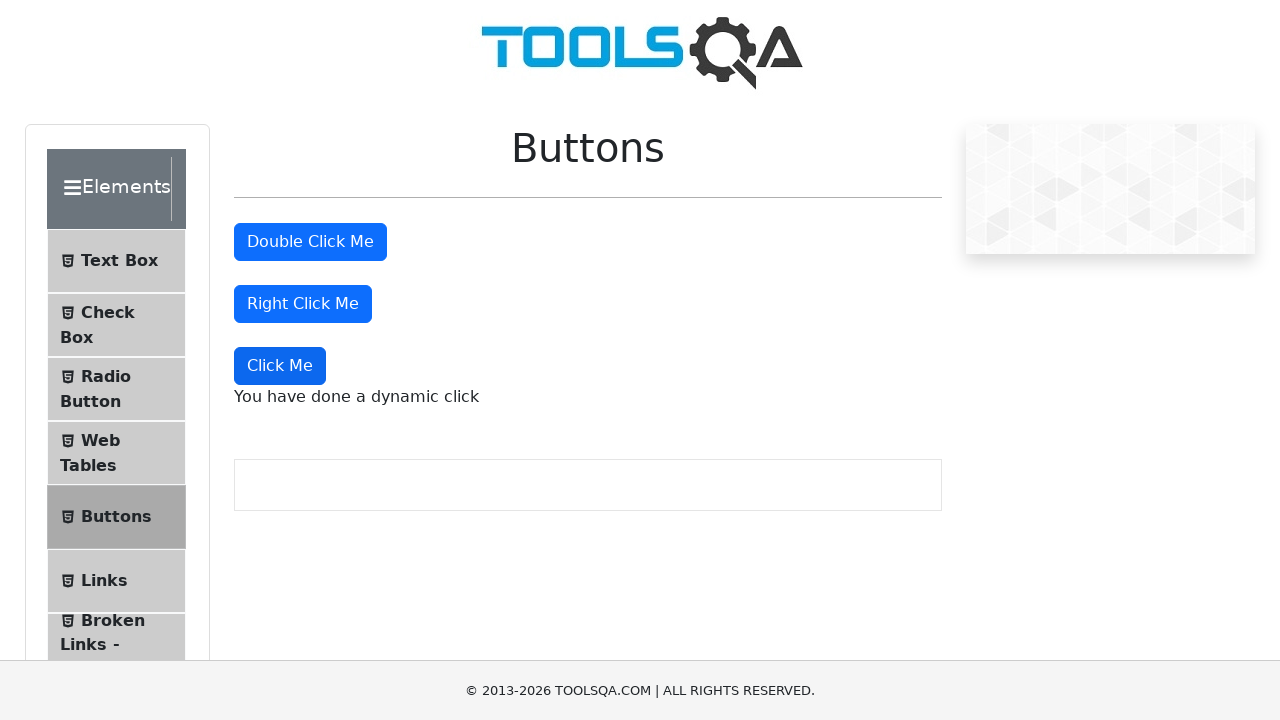

Verified dynamic click message appeared after button click
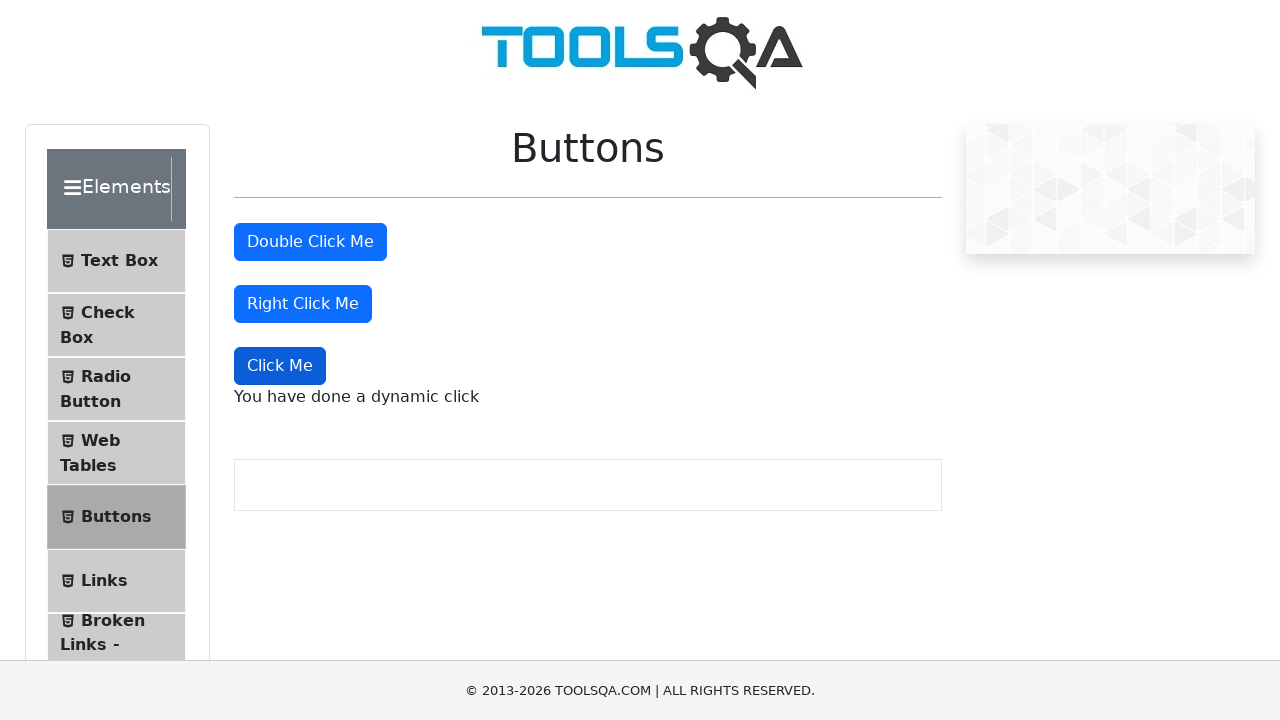

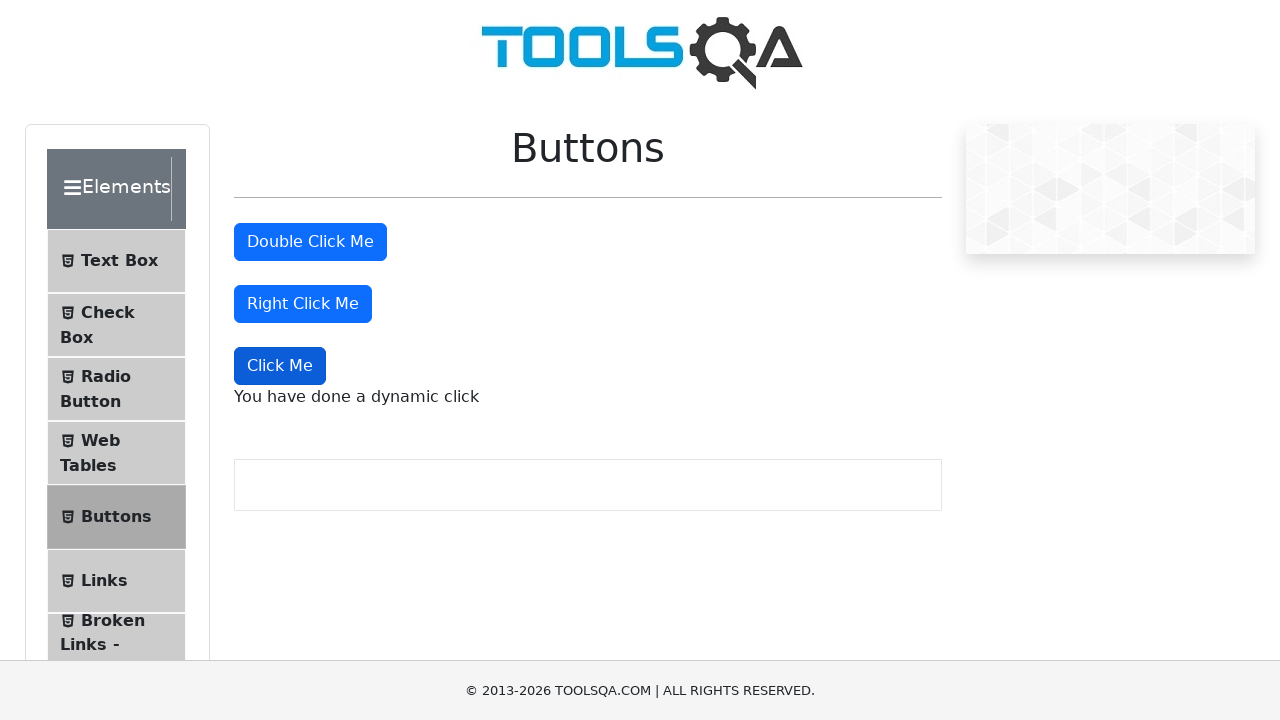